Tests scrollable content modal functionality by clicking a button to open a modal with scrollable content

Starting URL: https://applitools.github.io/demo/TestPages/ModalsPage/index.html

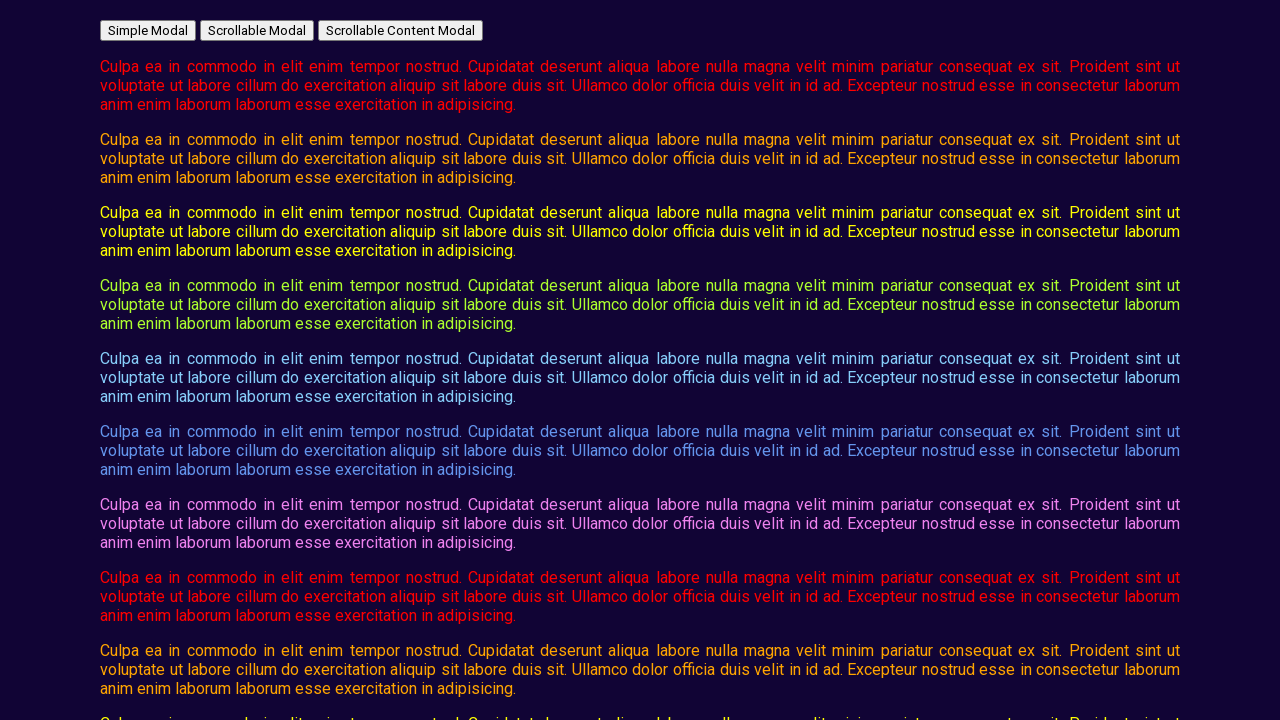

Clicked button to open scrollable content modal at (400, 30) on #open_scrollable_content_modal
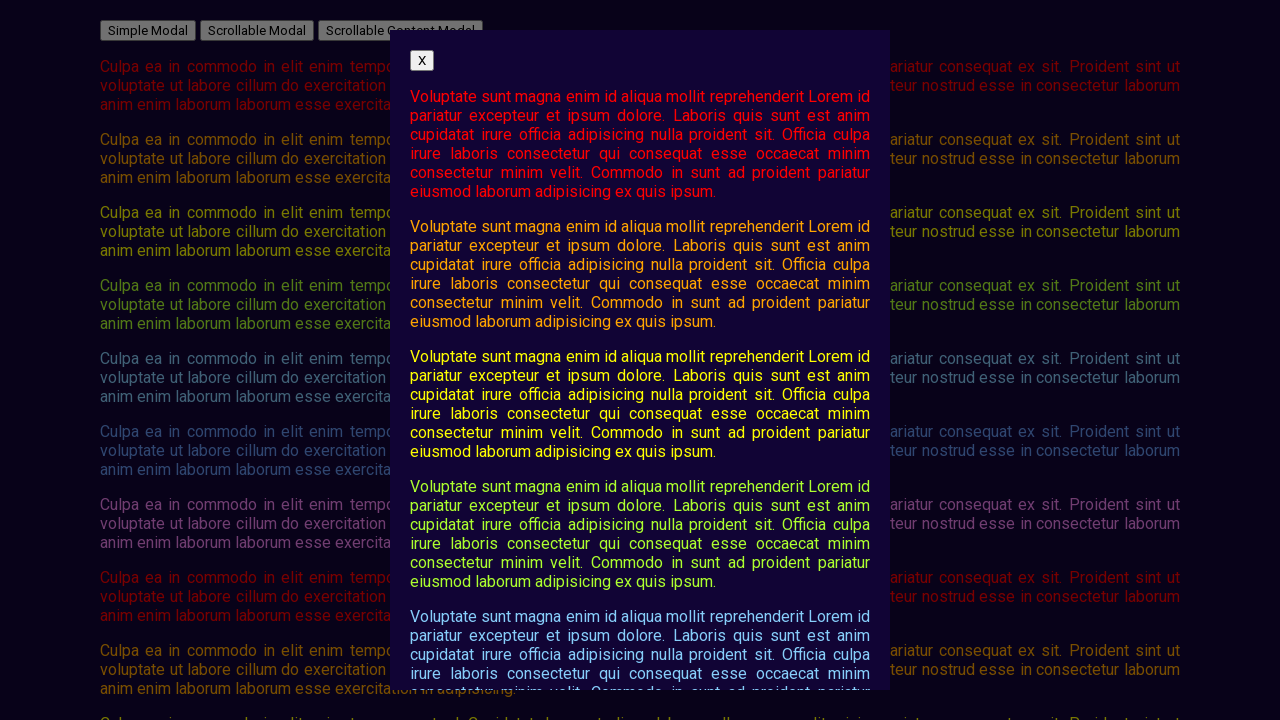

Scrollable content modal loaded and is visible
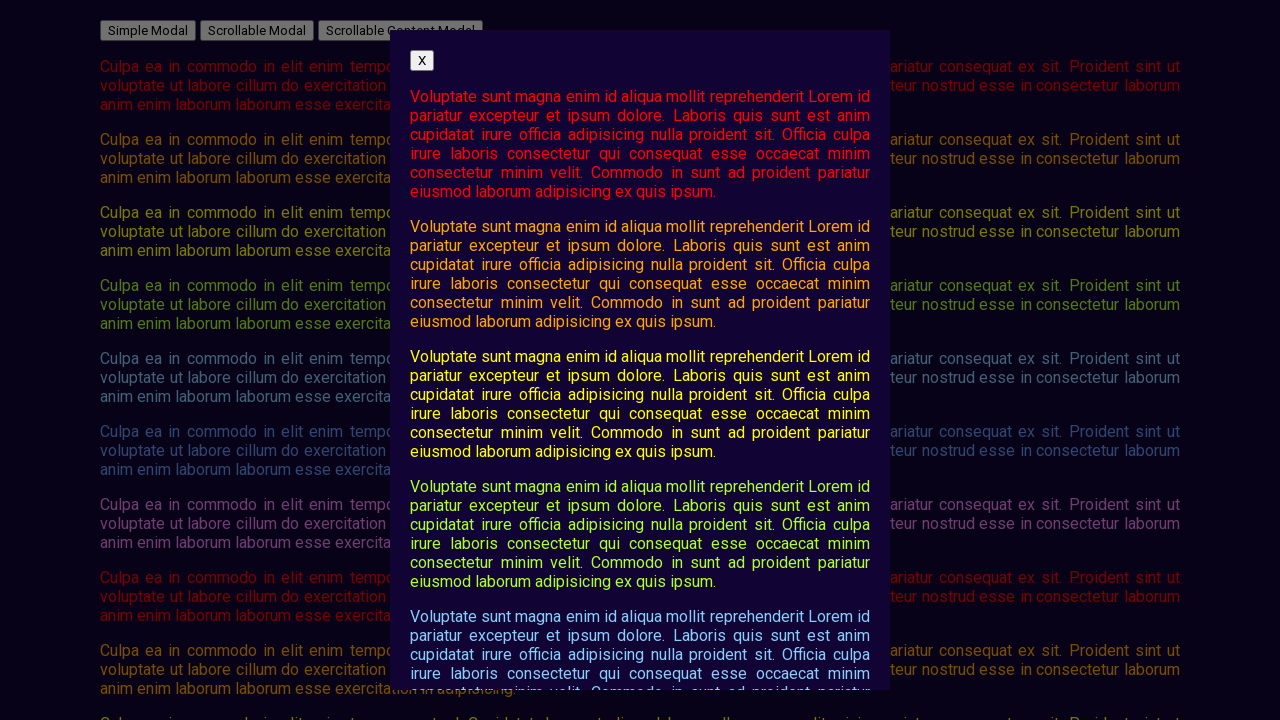

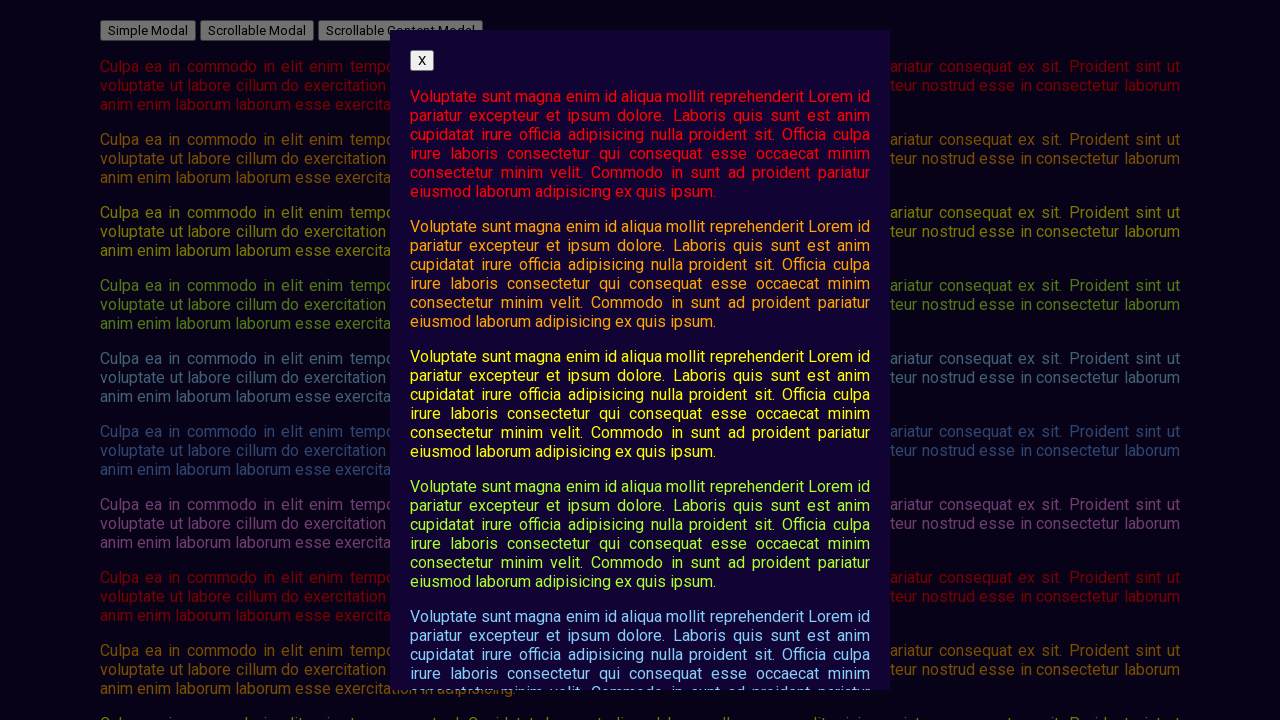